Tests the text box form by filling in a username field on the DemoQA practice site

Starting URL: https://demoqa.com/text-box

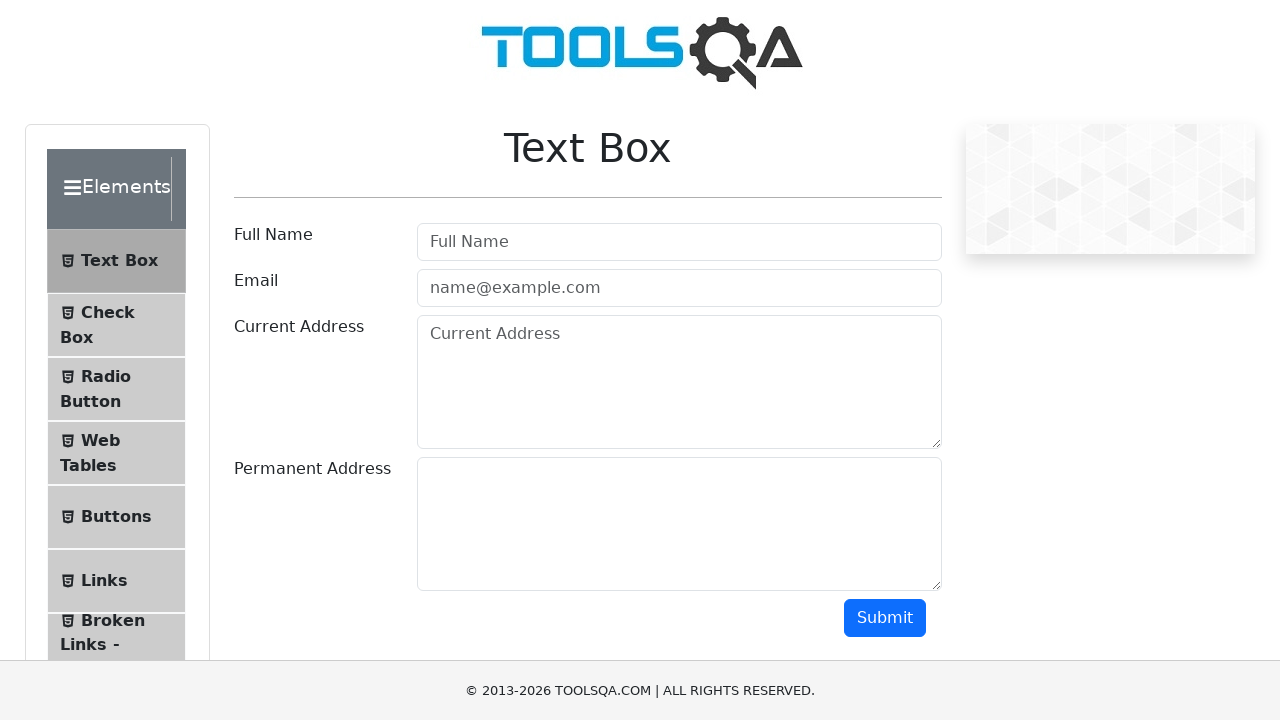

Filled username field with 'Santiago' on #userName
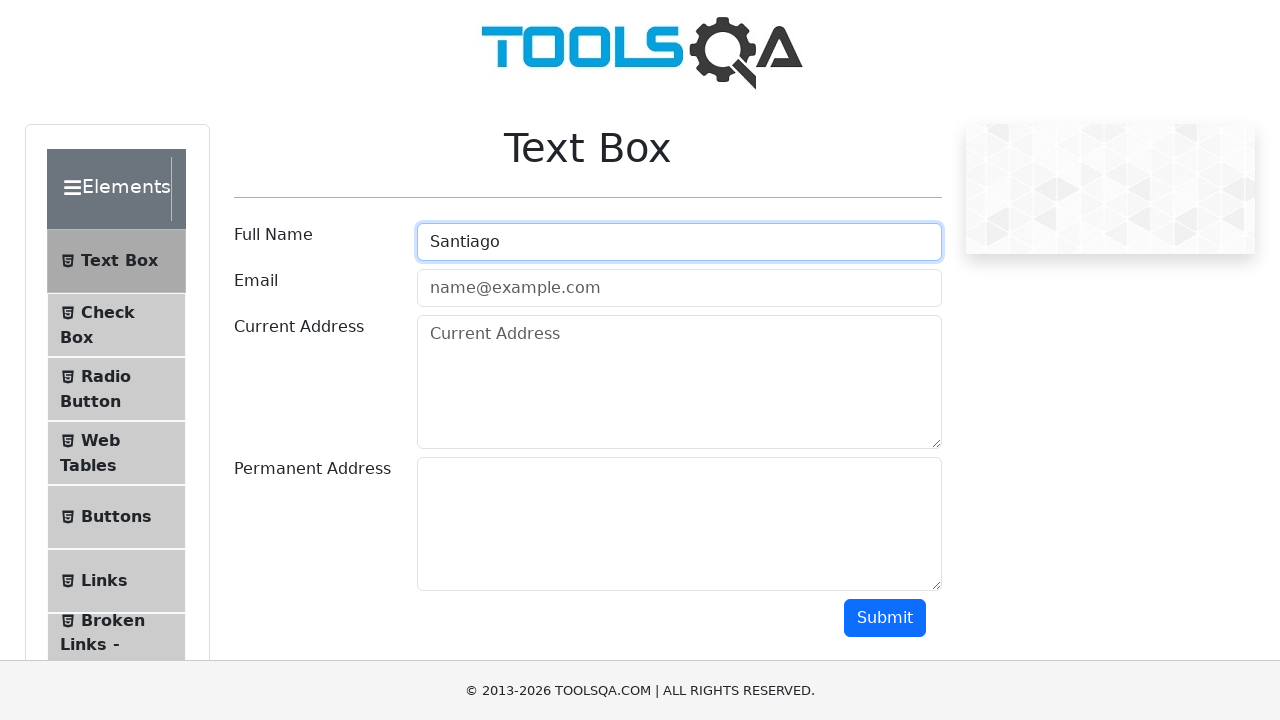

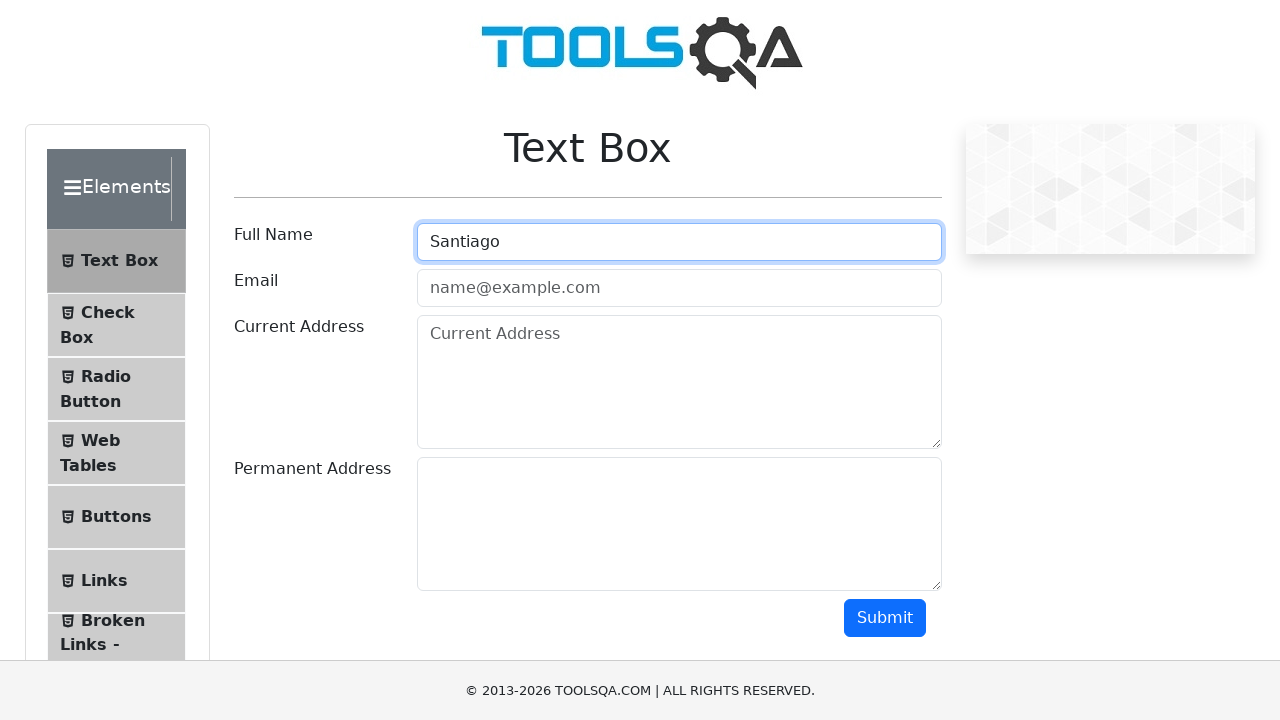